Navigates to the Dropdowns practice page and selects "iPhone 14 Pro Max" from the product dropdown

Starting URL: https://techglobal-training.com/frontend

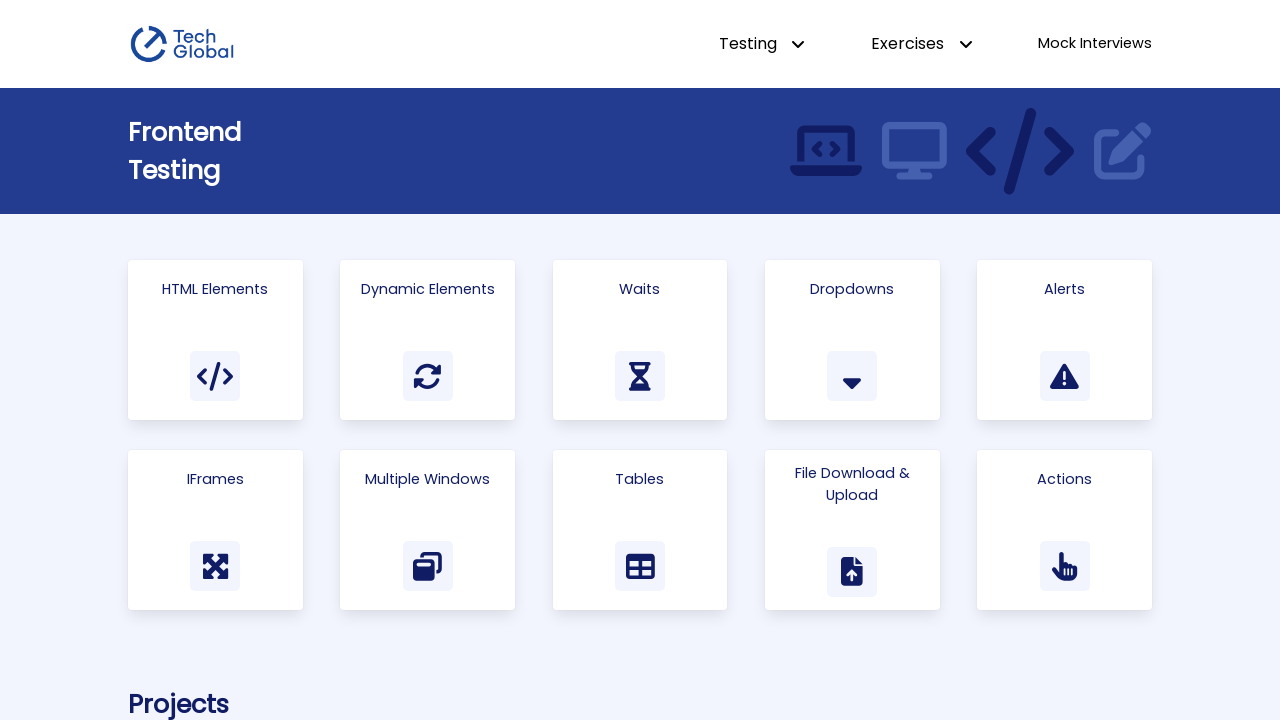

Clicked on Dropdowns card to navigate to the dropdowns practice page at (852, 289) on text=Dropdowns
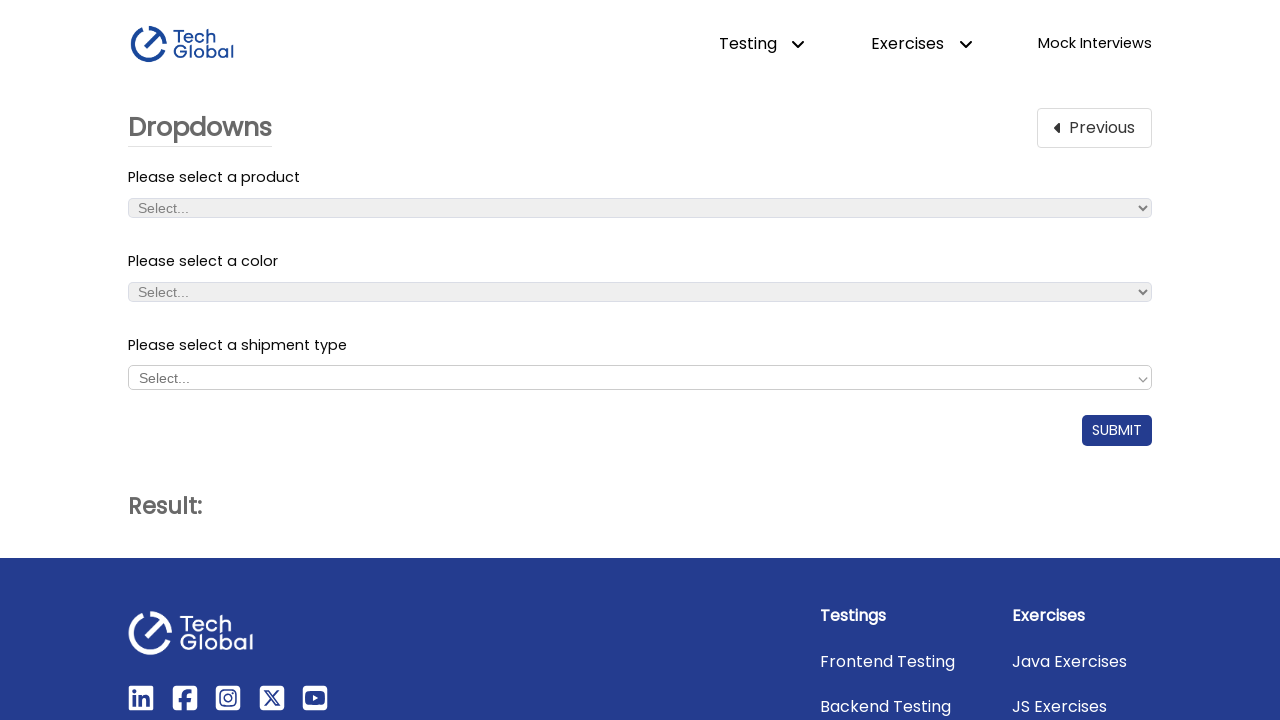

Product dropdown element loaded and became visible
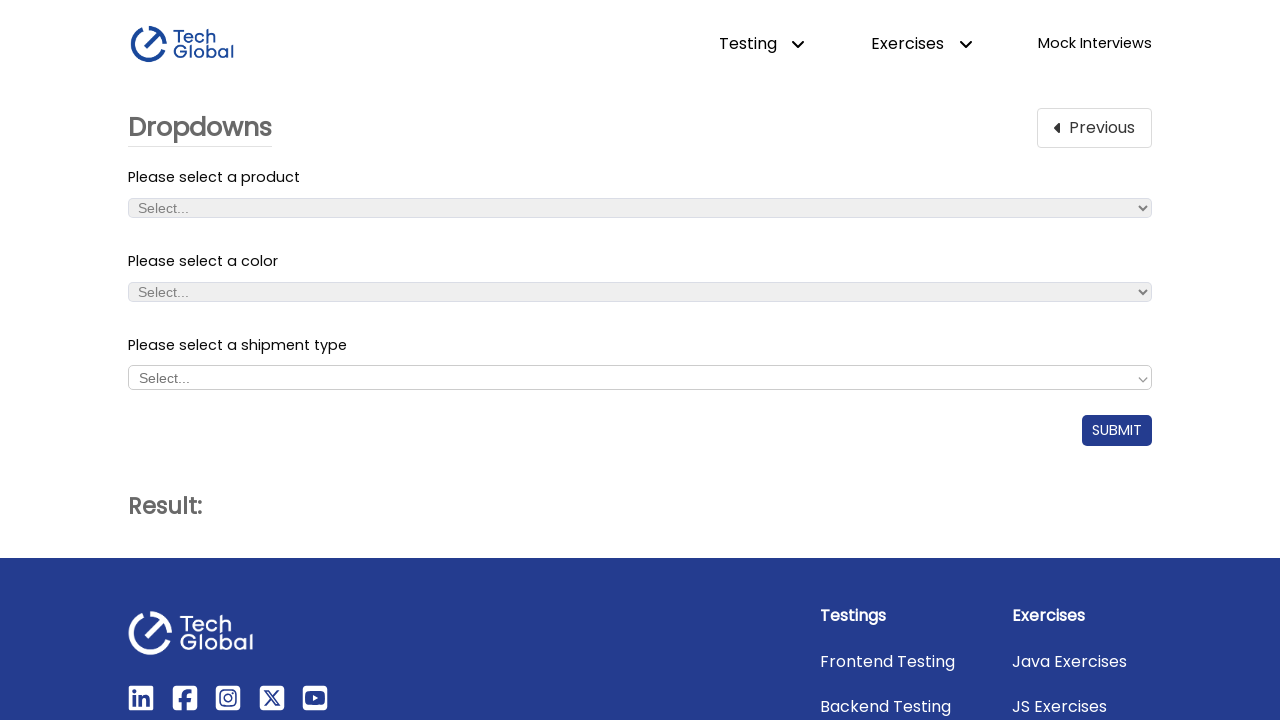

Selected 'iPhone 14 Pro Max' from the product dropdown on #product_dropdown
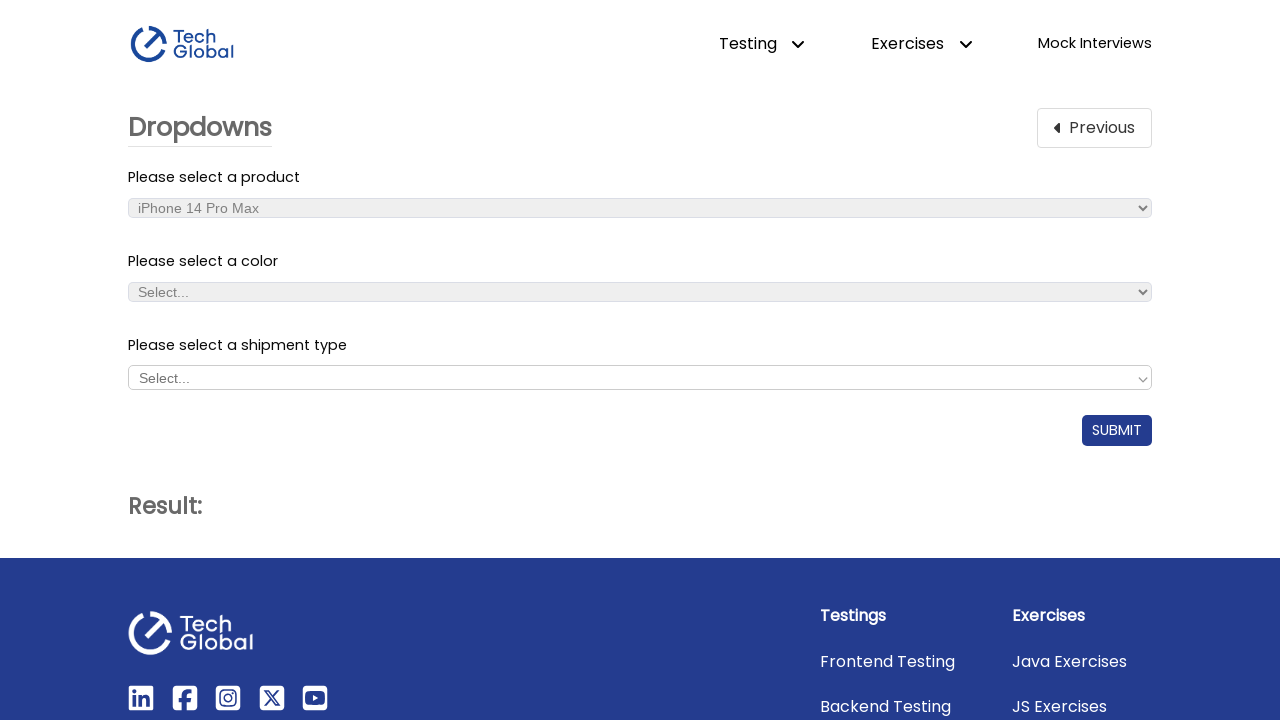

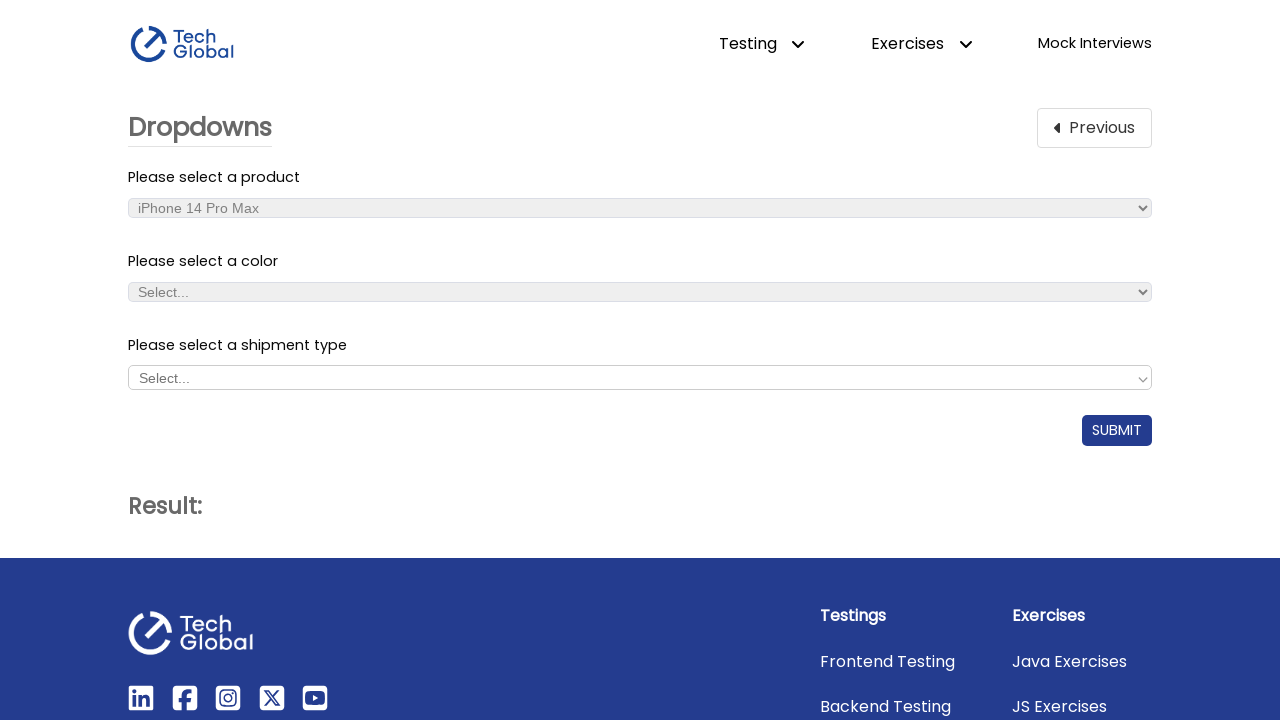